Tests right-click context menu functionality by right-clicking on an image, hovering over menu items (Product Info, Installation), and clicking on "How To" option

Starting URL: http://deluxe-menu.com/popup-mode-sample.html

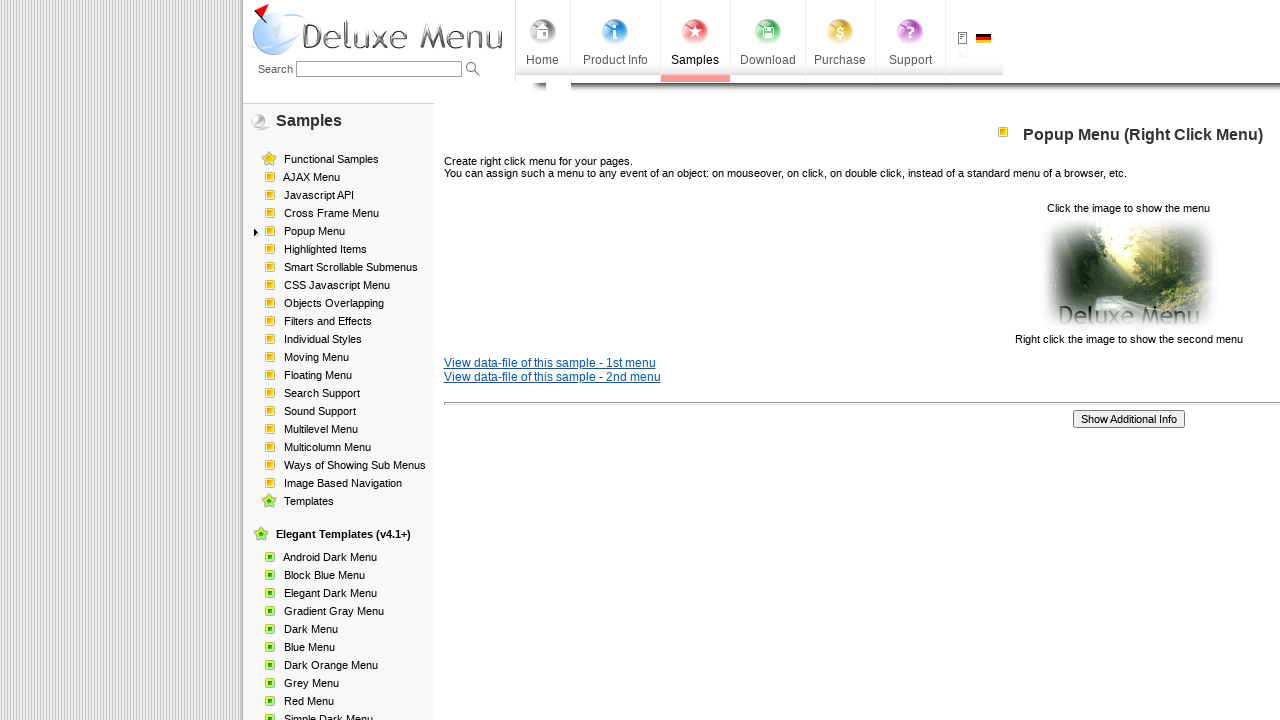

Image element became visible
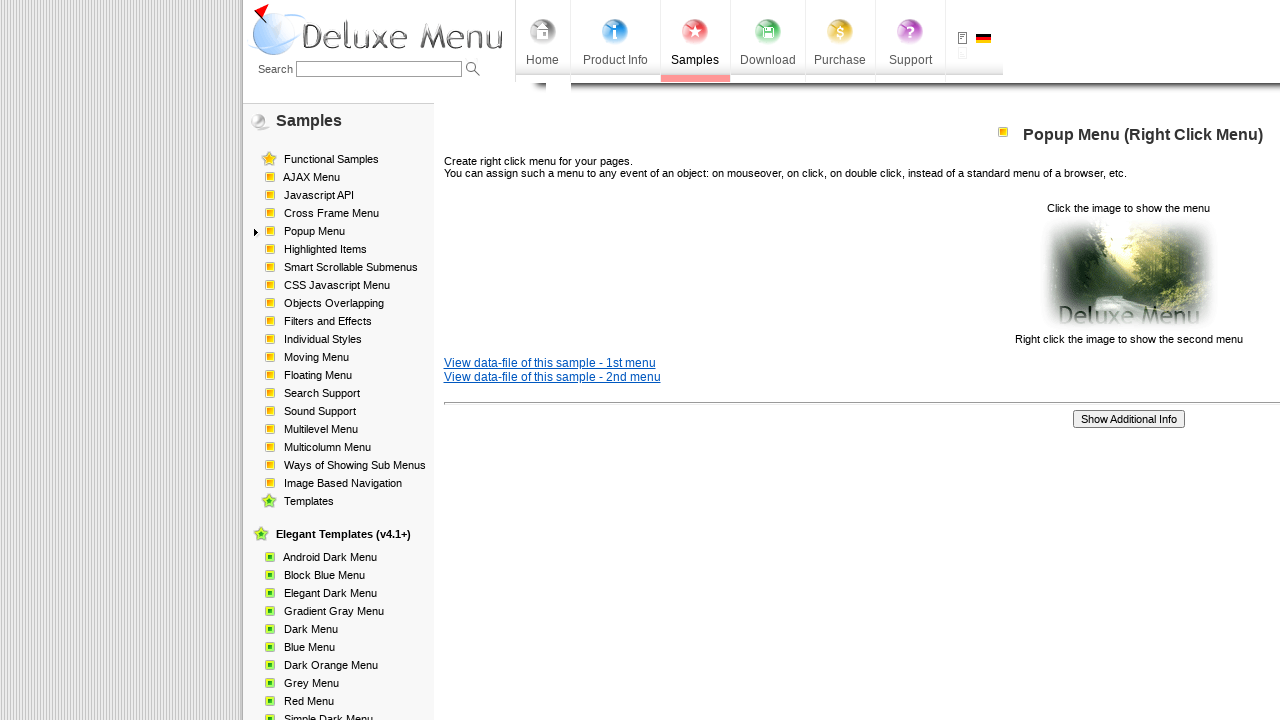

Right-clicked on image to open context menu at (1128, 274) on xpath=//html/body/div/table/tbody/tr/td[2]/div[2]/table[1]/tbody/tr/td[3]/p[2]/i
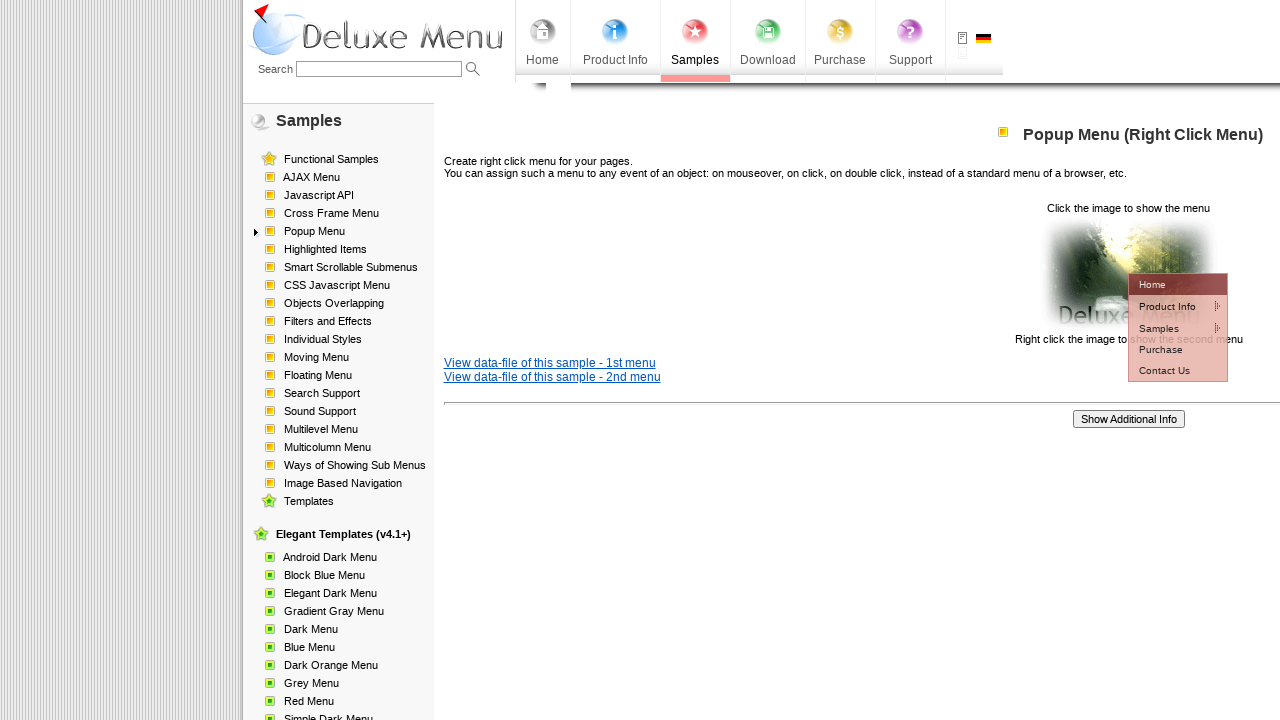

Hovered over 'Product Info' menu item at (1165, 306) on #dm2m1i1tdT
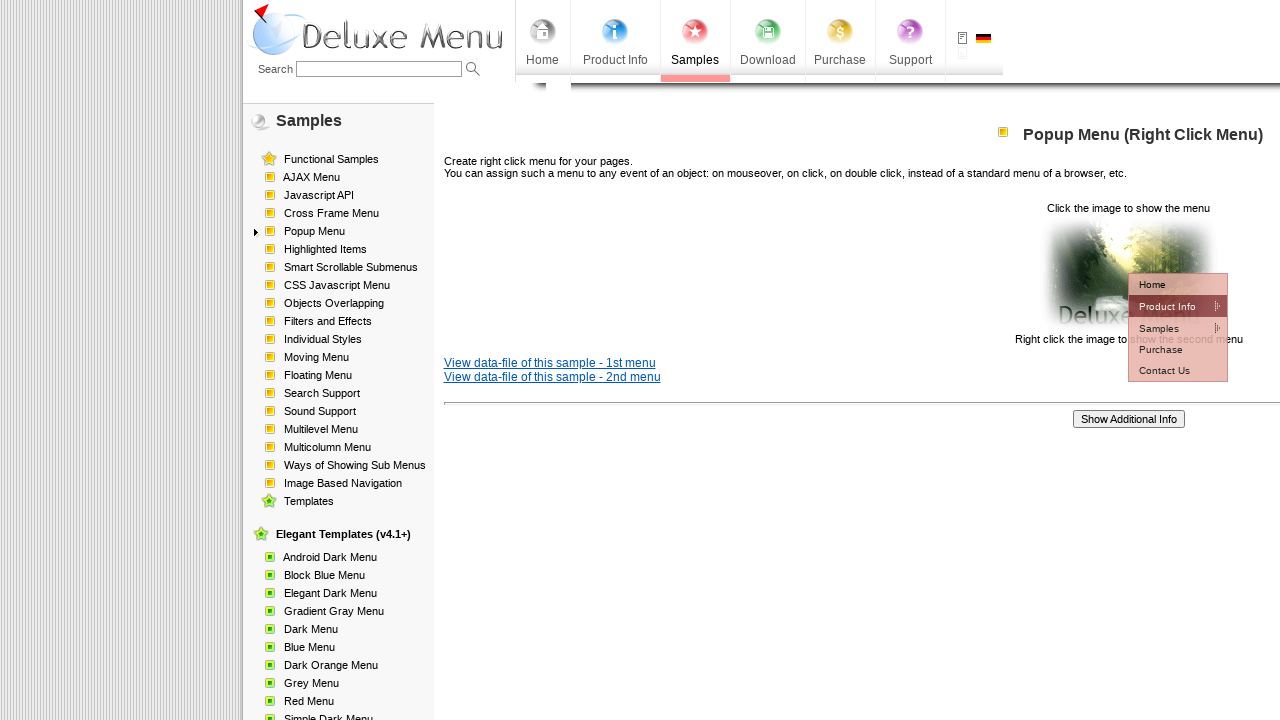

Hovered over 'Installation' menu item at (1052, 327) on #dm2m2i1tdT
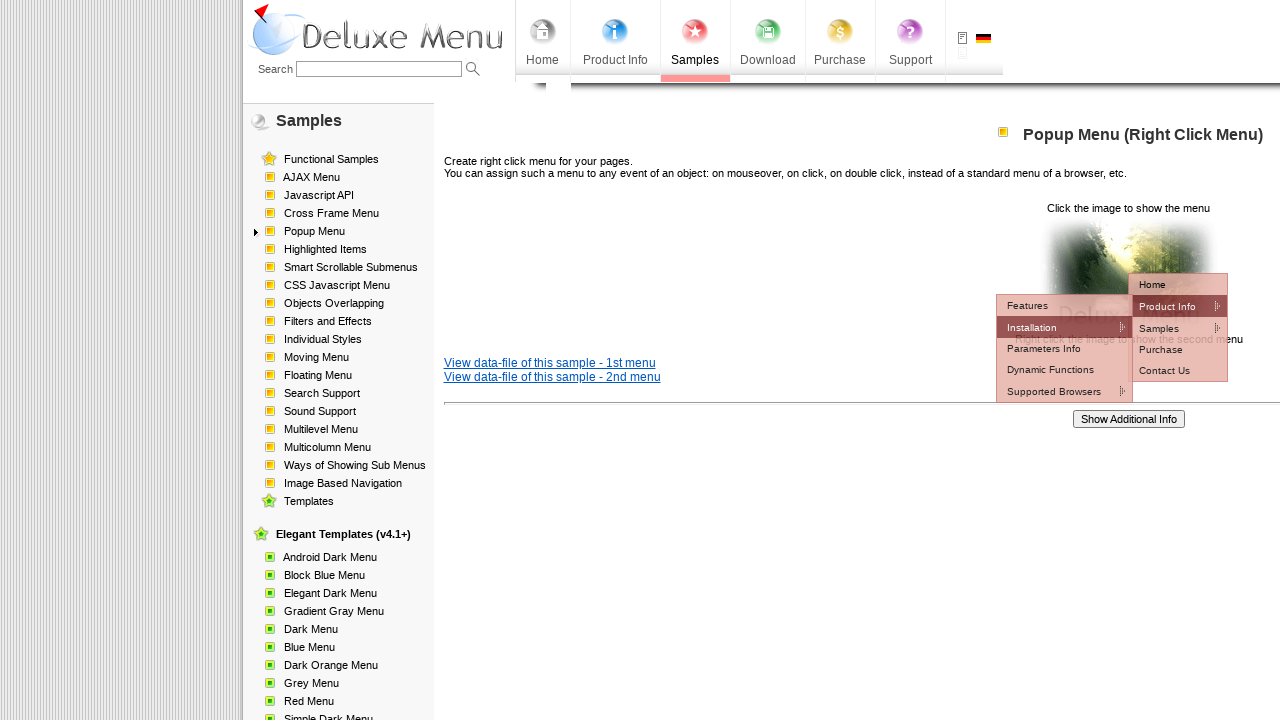

Clicked on 'How To' menu item at (1178, 348) on #dm2m3i1tdT
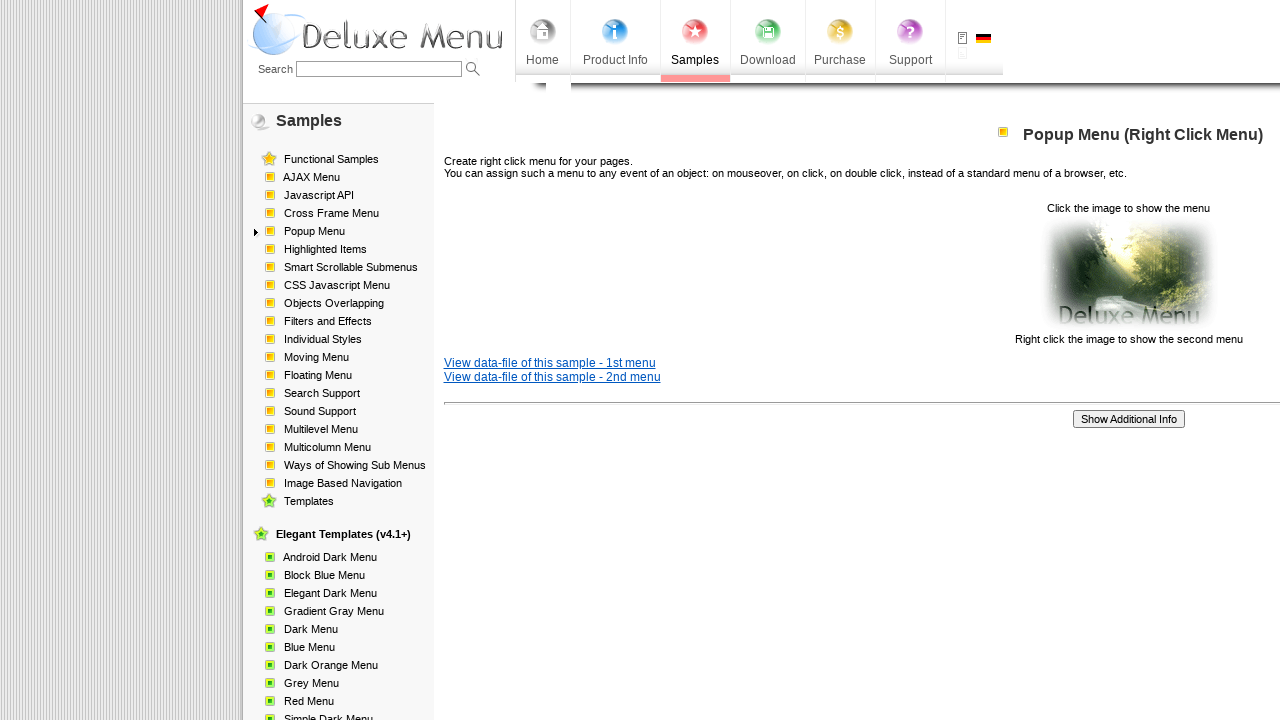

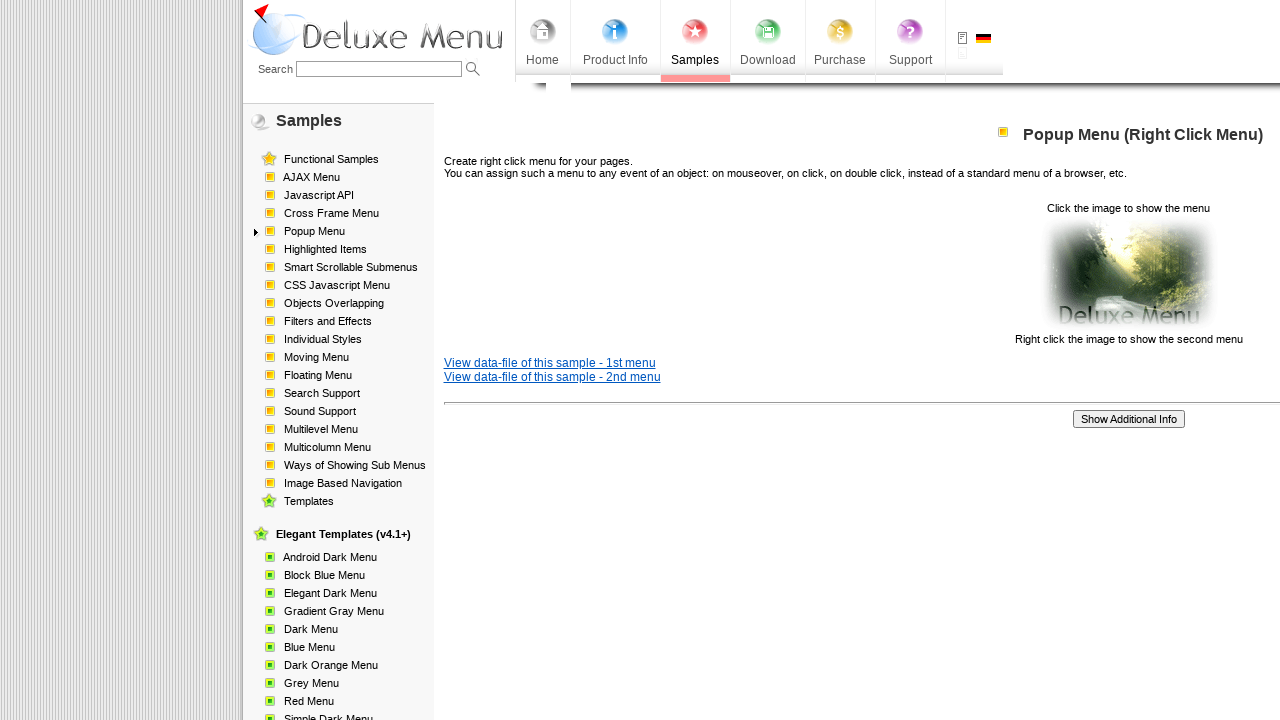